Tests a registration form by filling in first name, last name, and email fields, submitting the form, and verifying the success message is displayed.

Starting URL: http://suninjuly.github.io/registration1.html

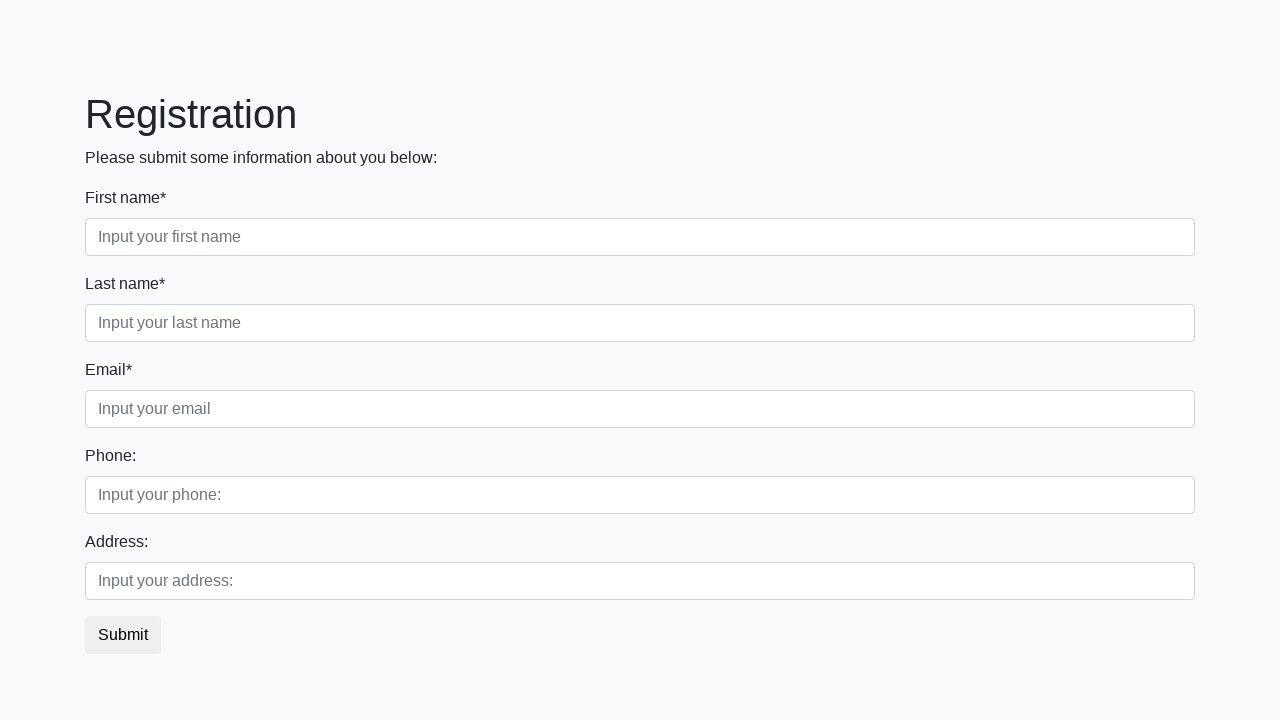

Filled first name field with 'Dmitriy' on [placeholder='Input your first name']
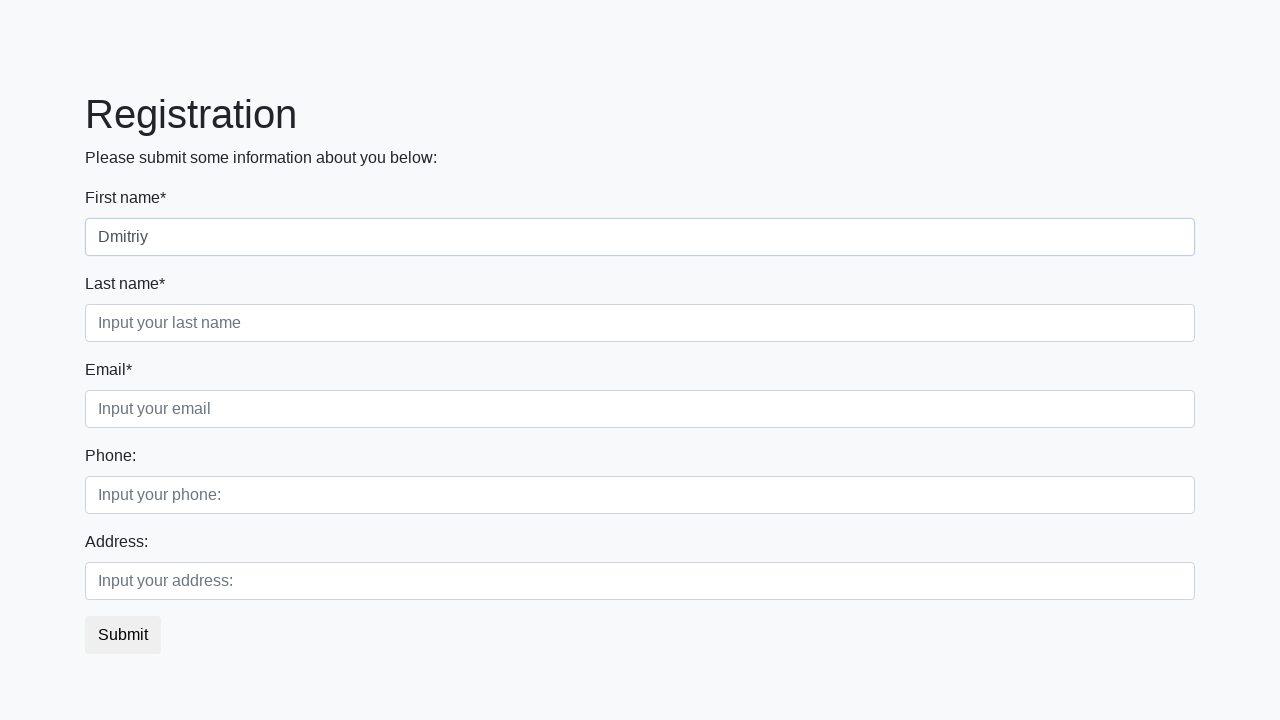

Filled last name field with 'Ivanov' on [placeholder='Input your last name']
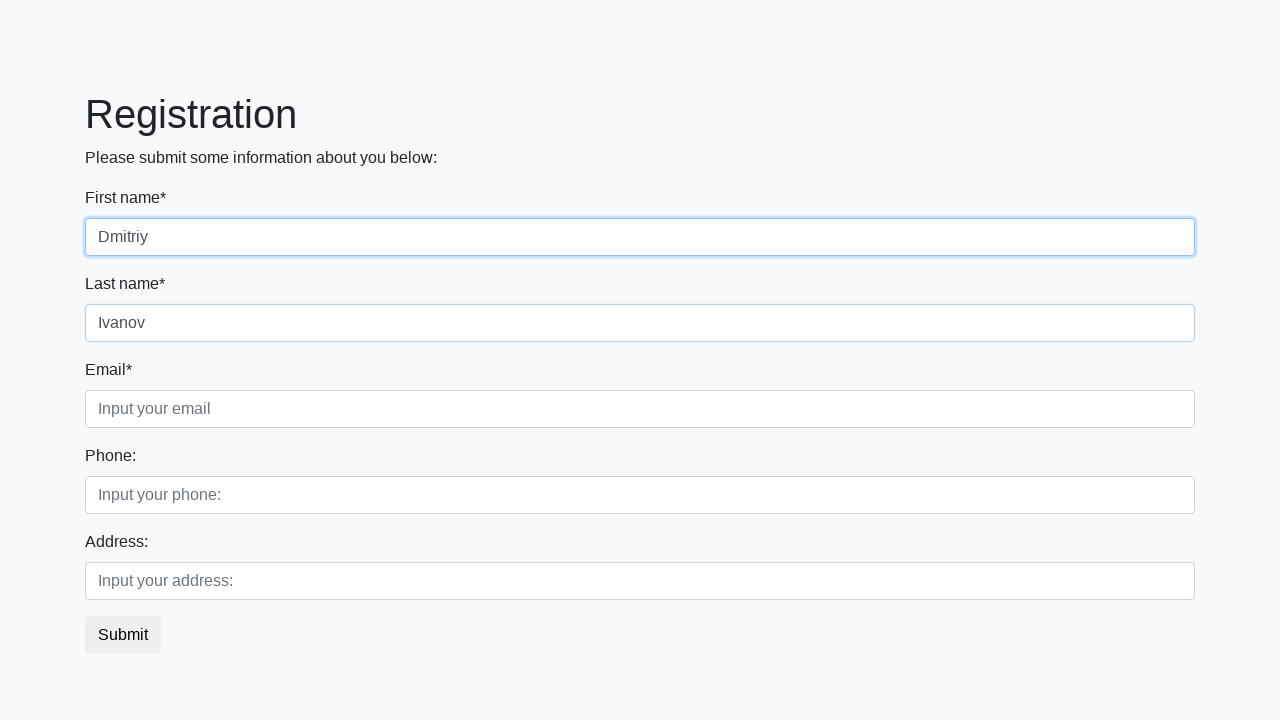

Filled email field with 'test@test.ru' on .third
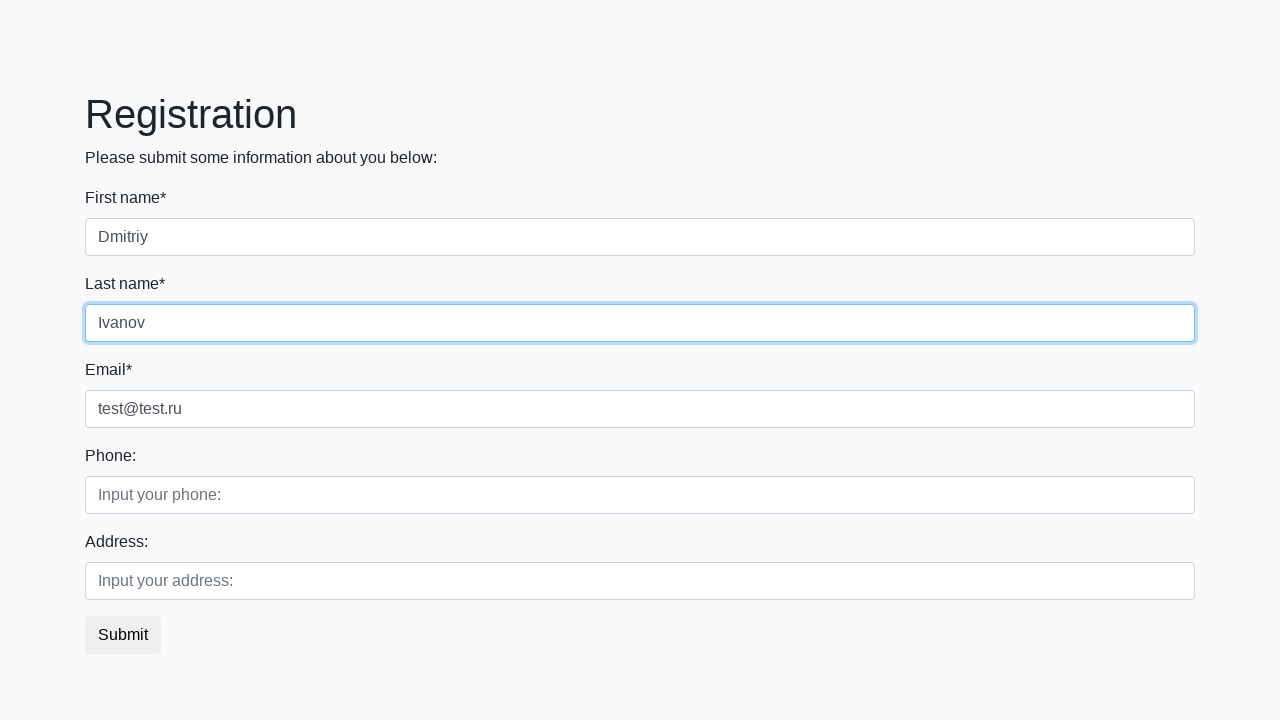

Clicked submit button to register at (123, 635) on button.btn
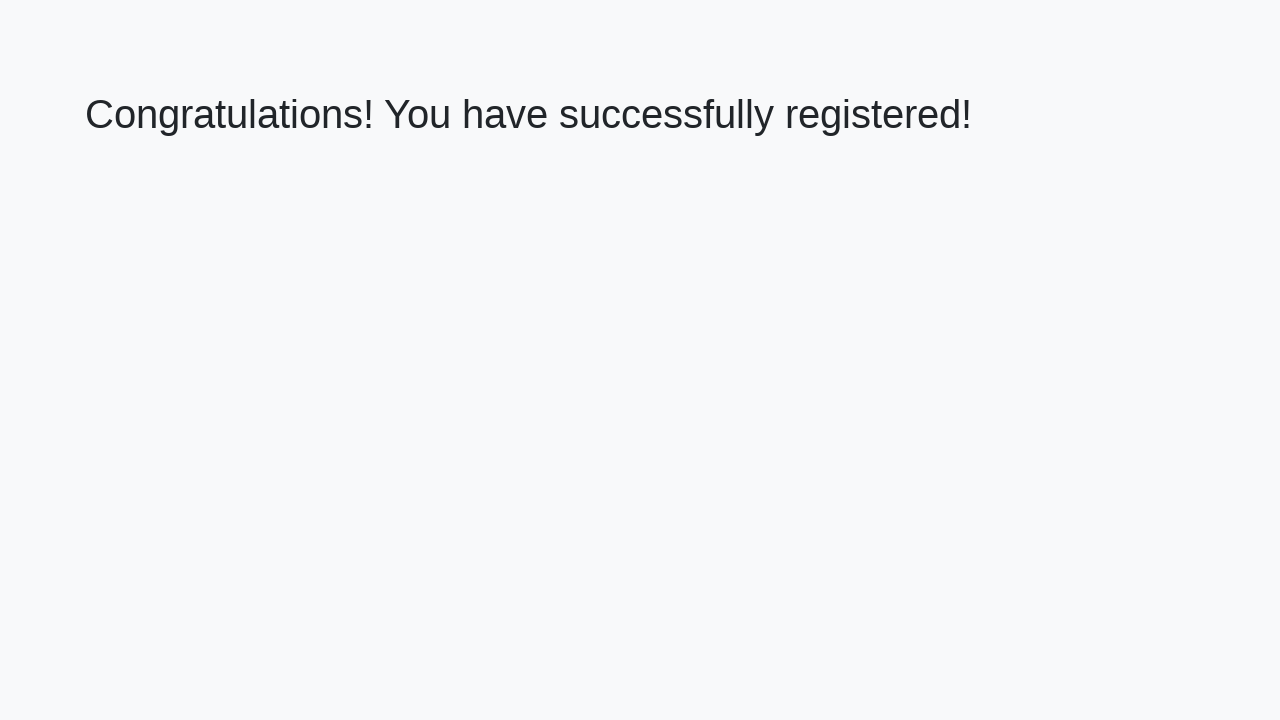

Success message heading loaded
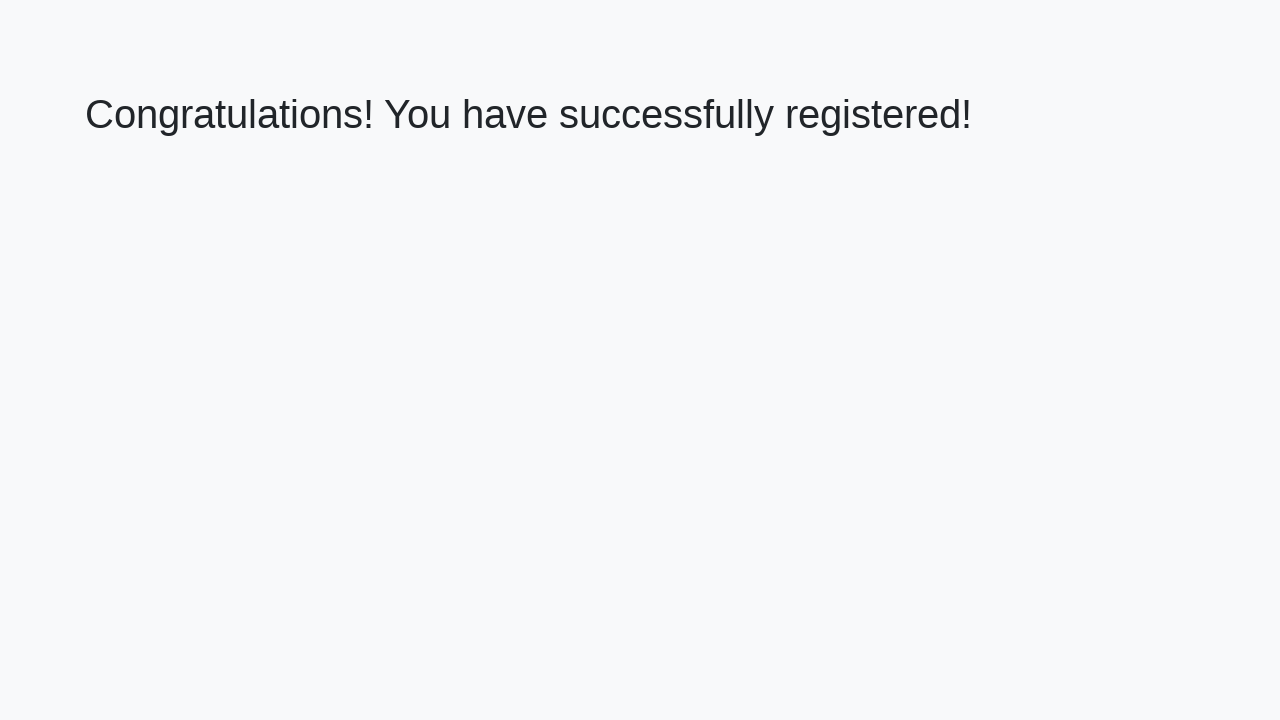

Retrieved success message text
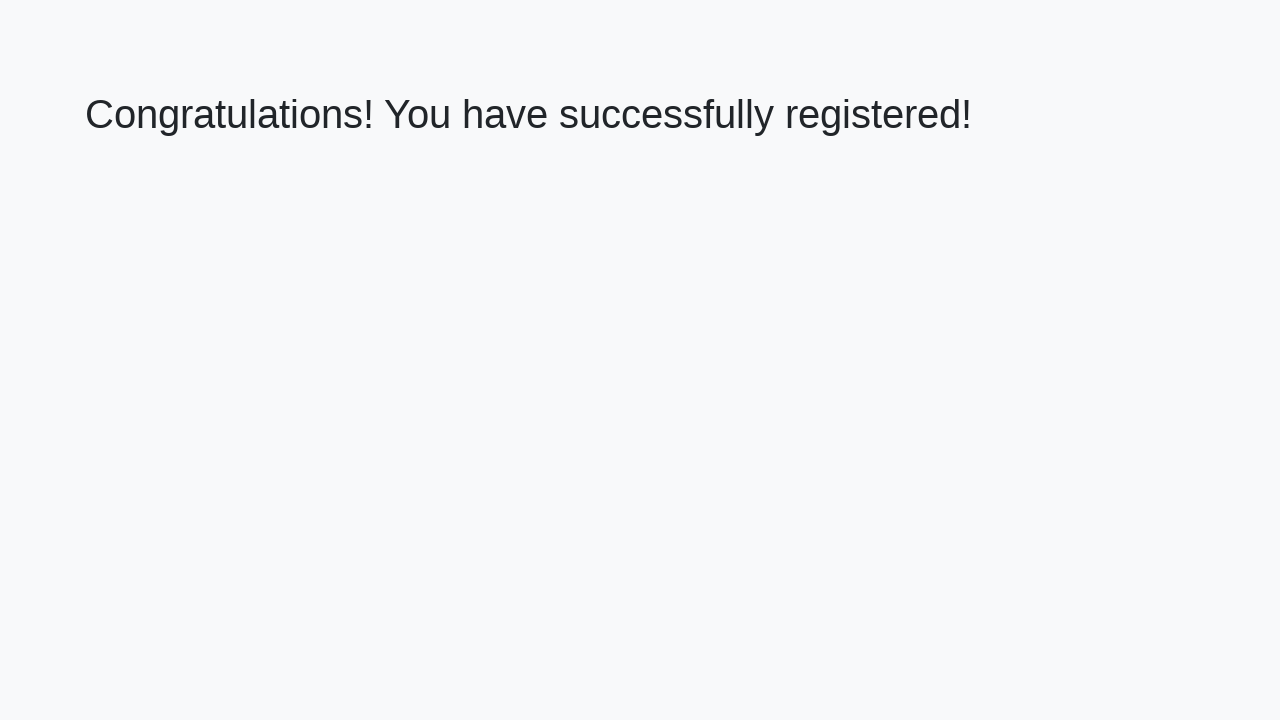

Verified success message: 'Congratulations! You have successfully registered!'
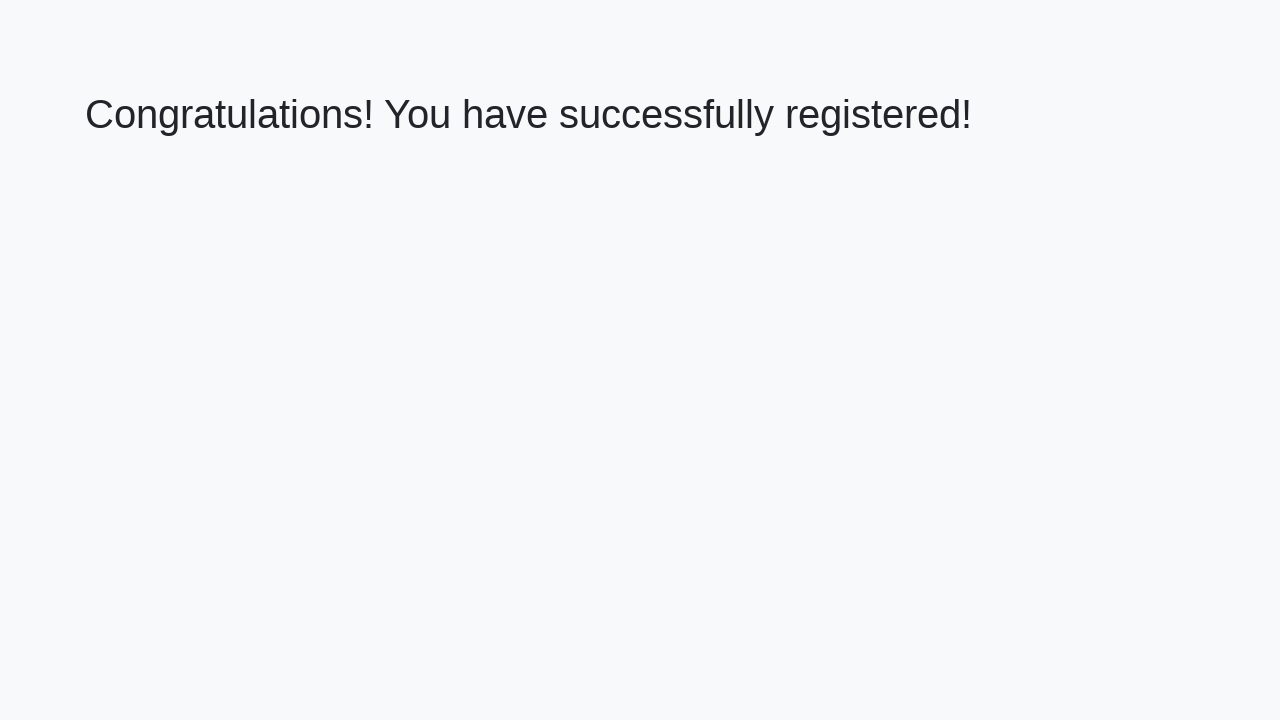

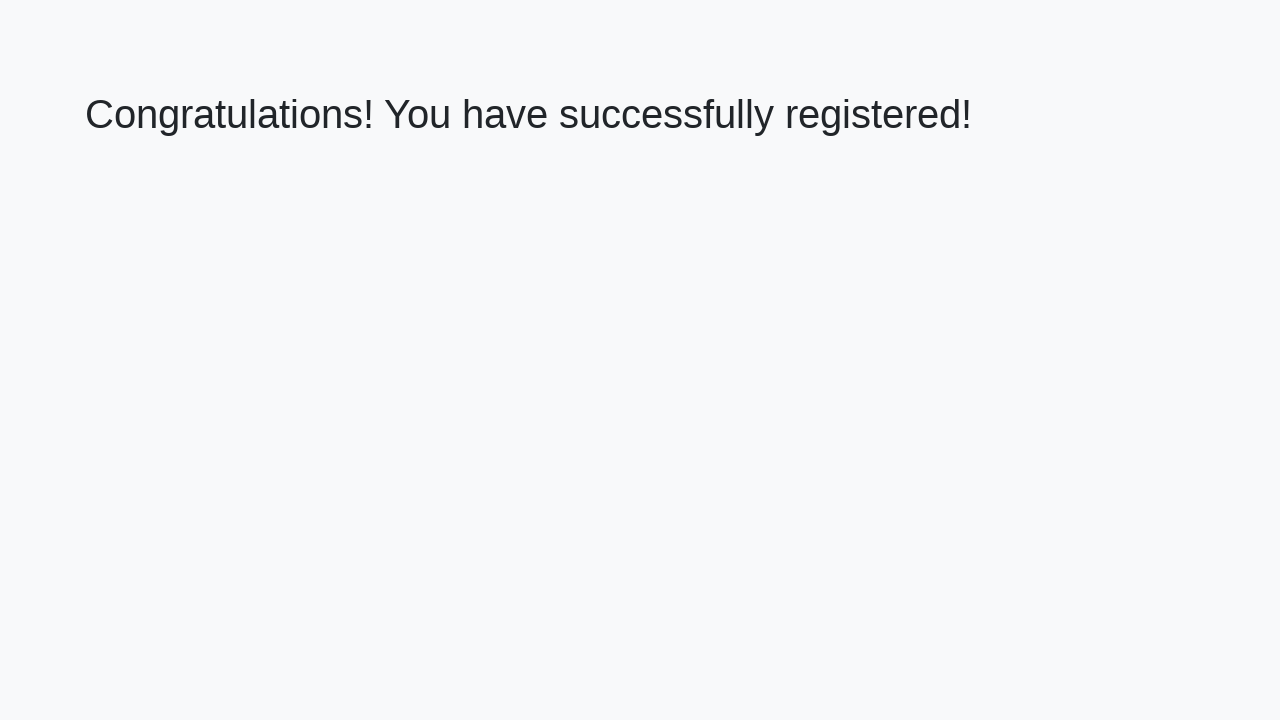